Tests context menu interaction on a resume download link by clicking a card header, right-clicking on a resume model link, and navigating the context menu using keyboard arrows to select an option.

Starting URL: http://greenstech.in/selenium-course-content.html

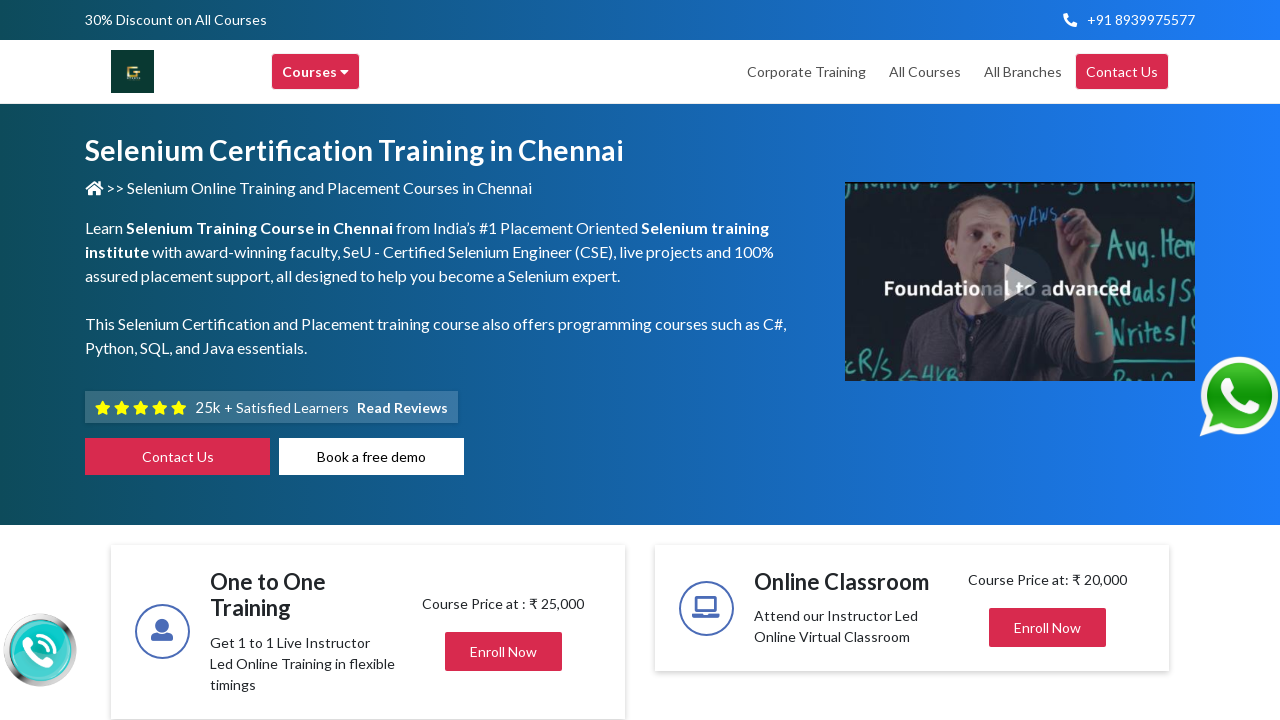

Set viewport size to 1920x1080
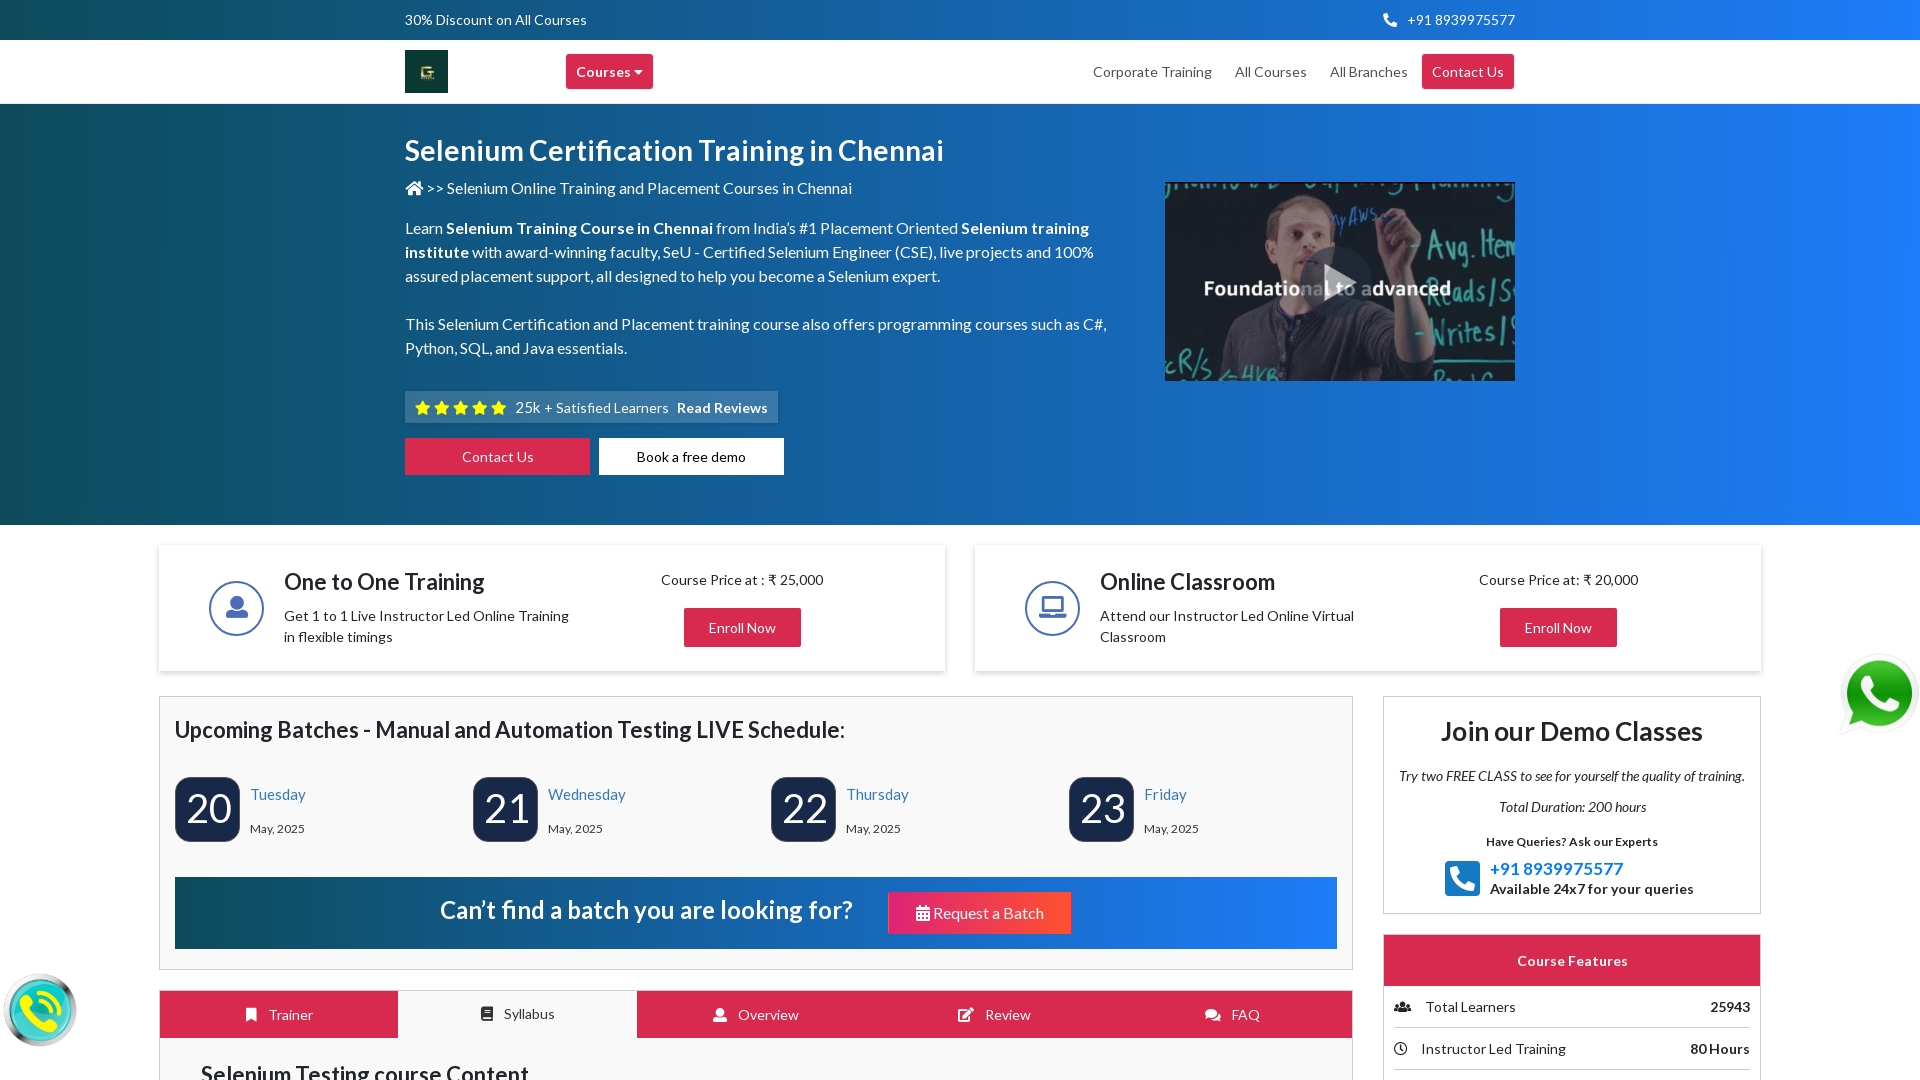

Clicked on Resume card header at (1572, 541) on xpath=//div[contains(@class,'card-header11 ')]
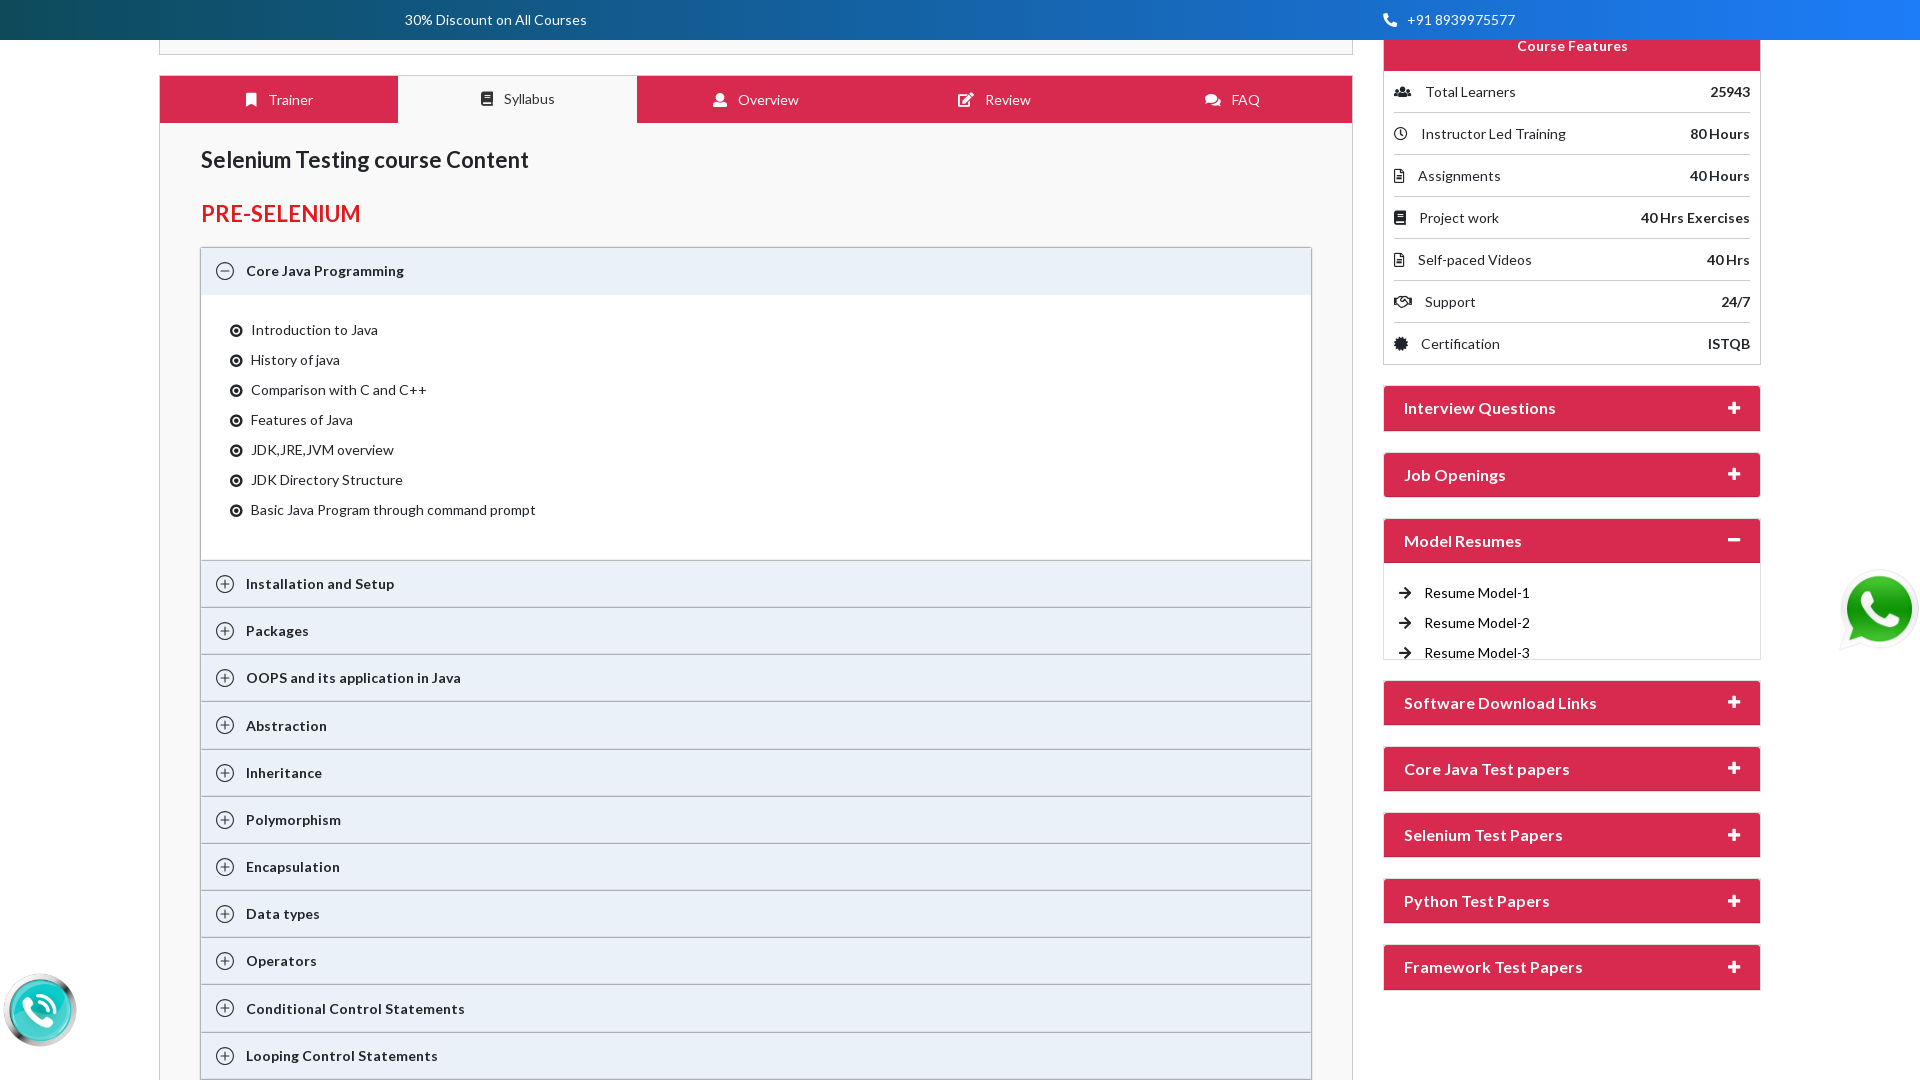

Right-clicked on Resume Model-4 link to open context menu at (1477, 683) on //a[contains(text(),'Resume Model-4 ')]
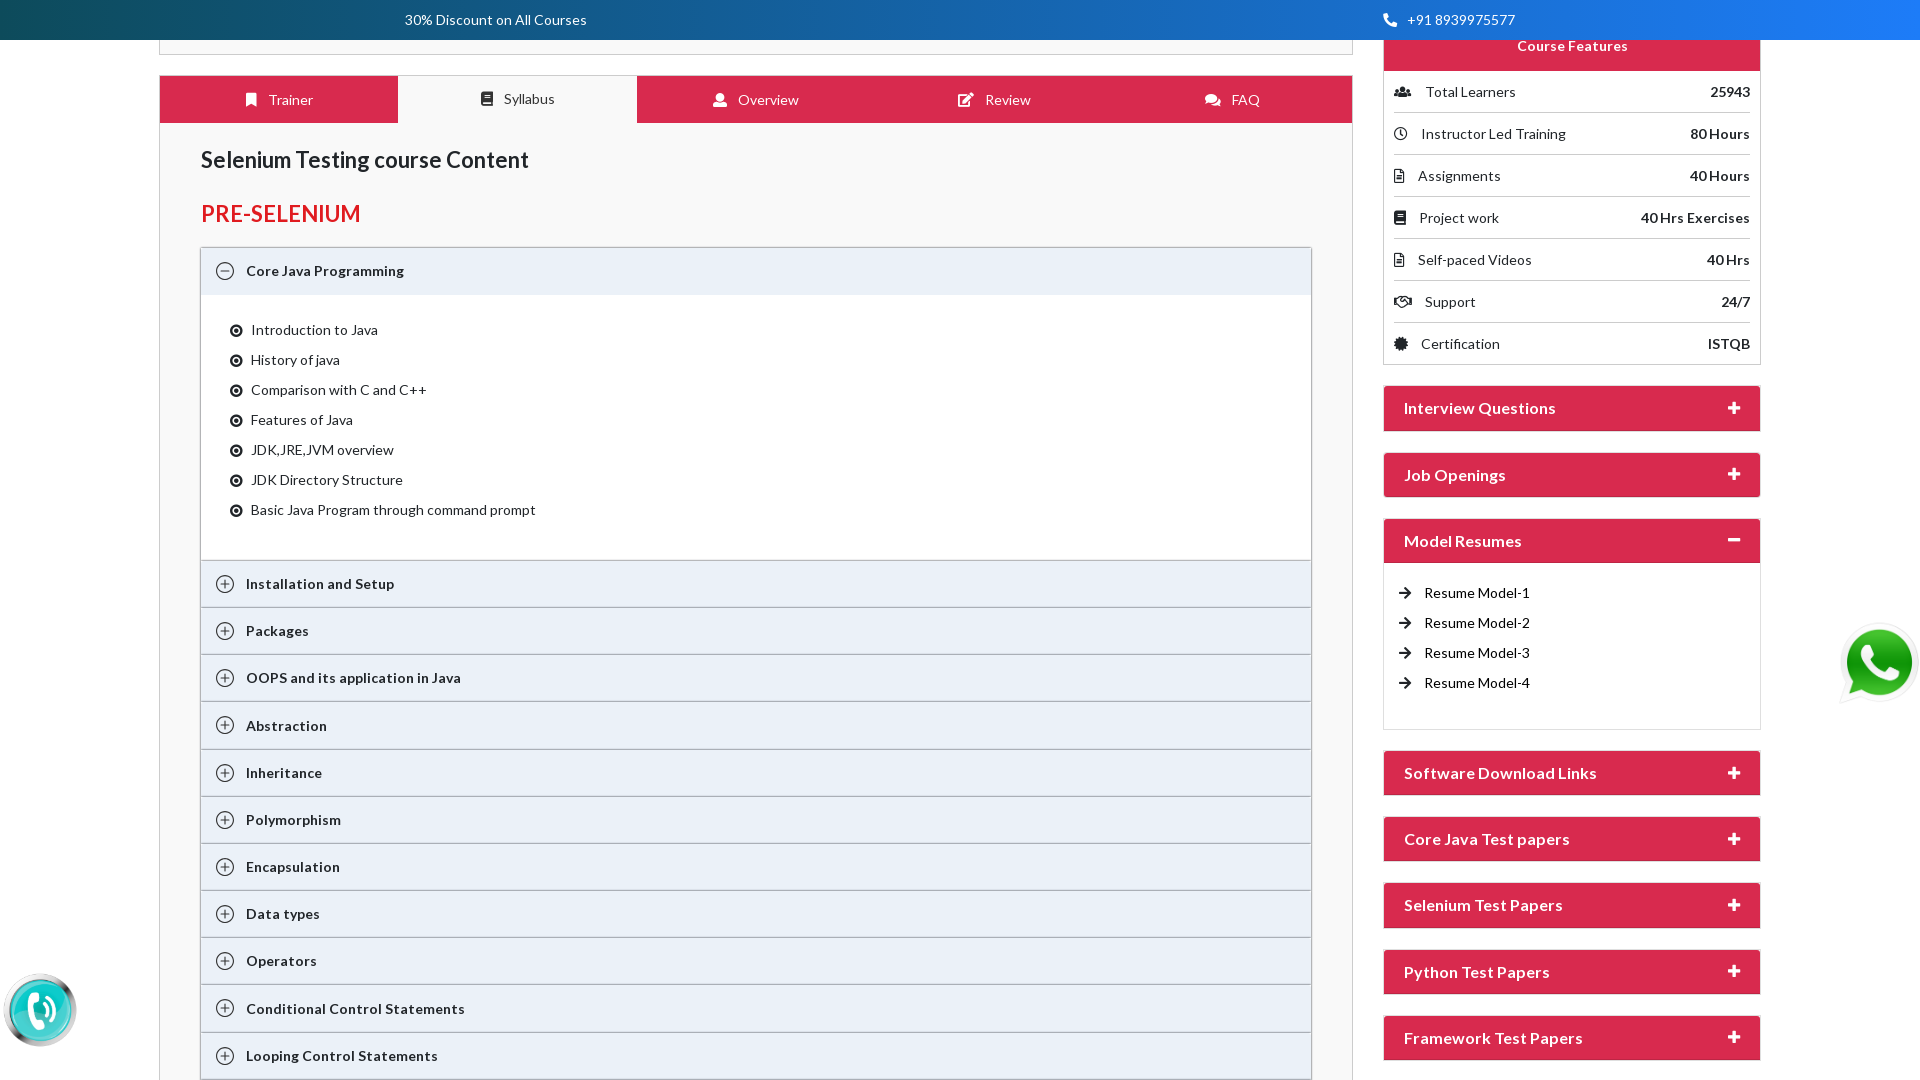

Pressed ArrowDown in context menu (iteration 1/4)
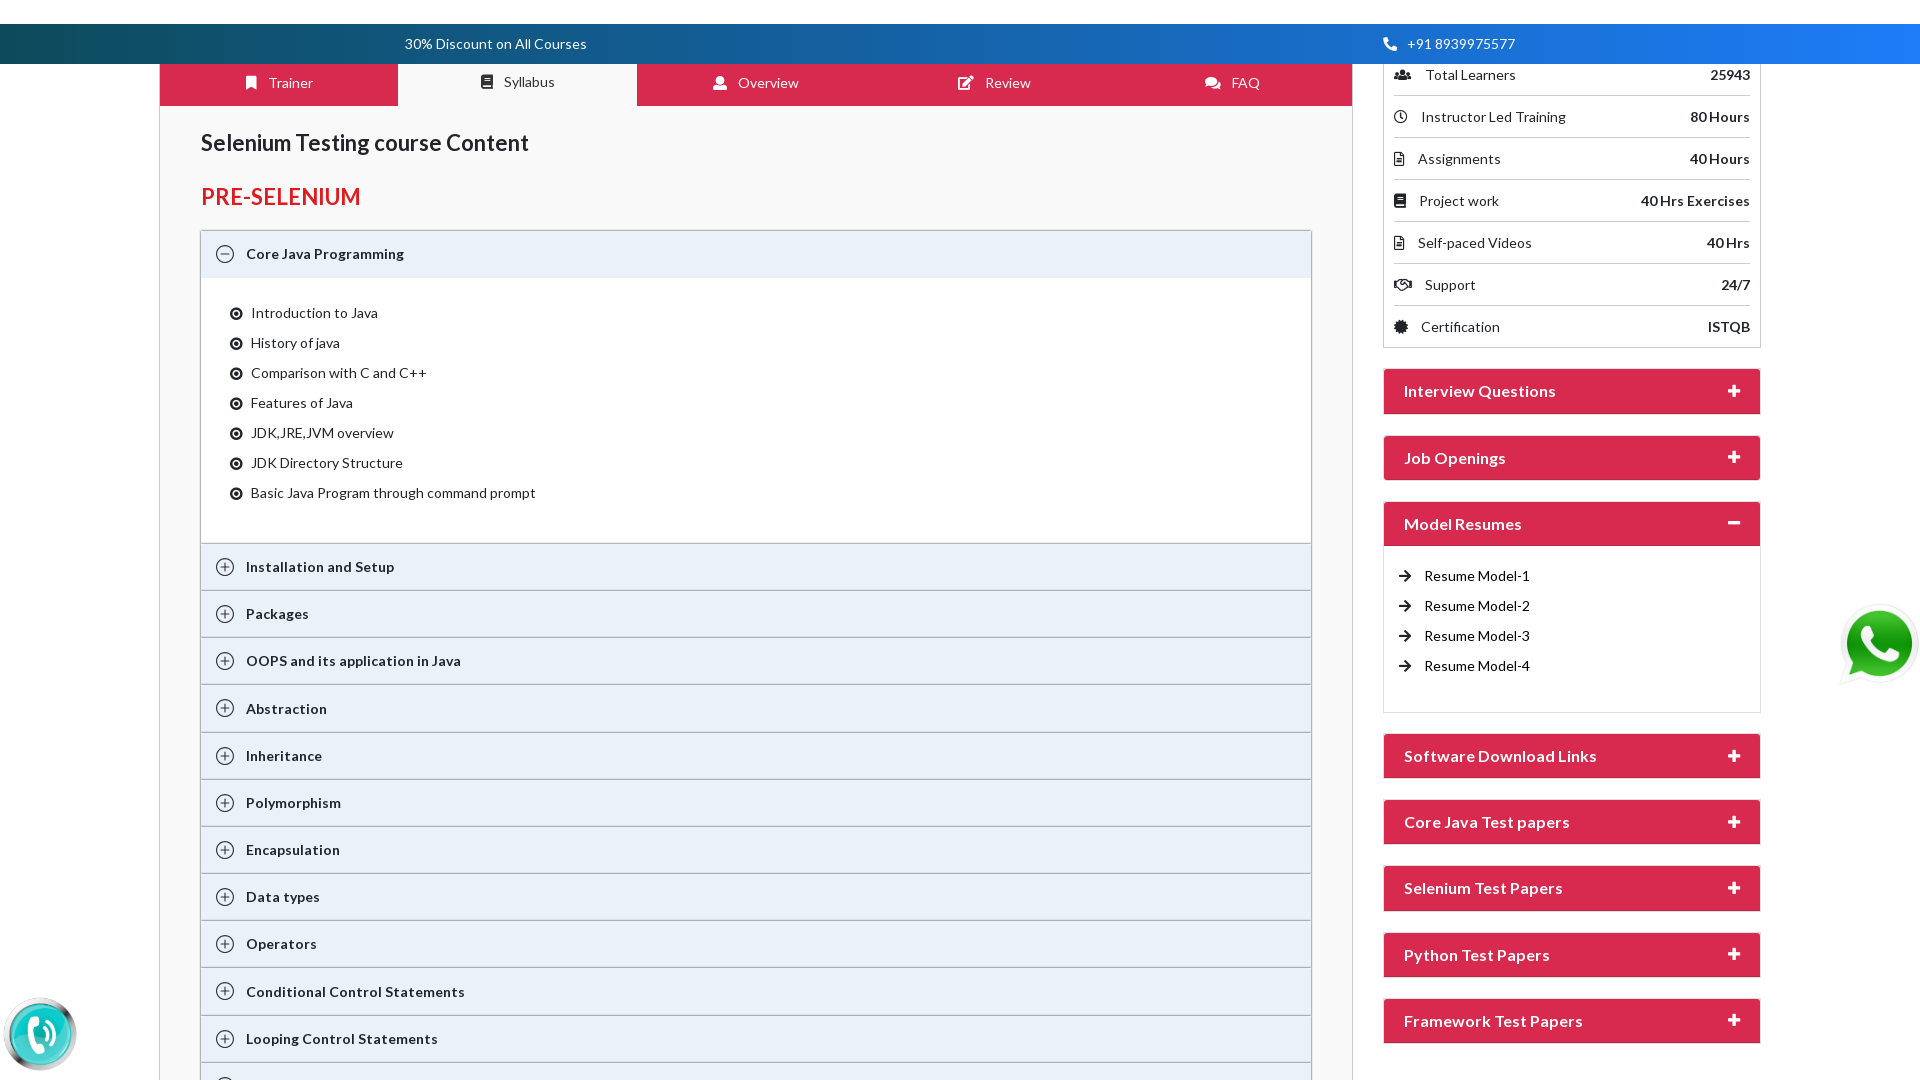

Pressed ArrowDown in context menu (iteration 2/4)
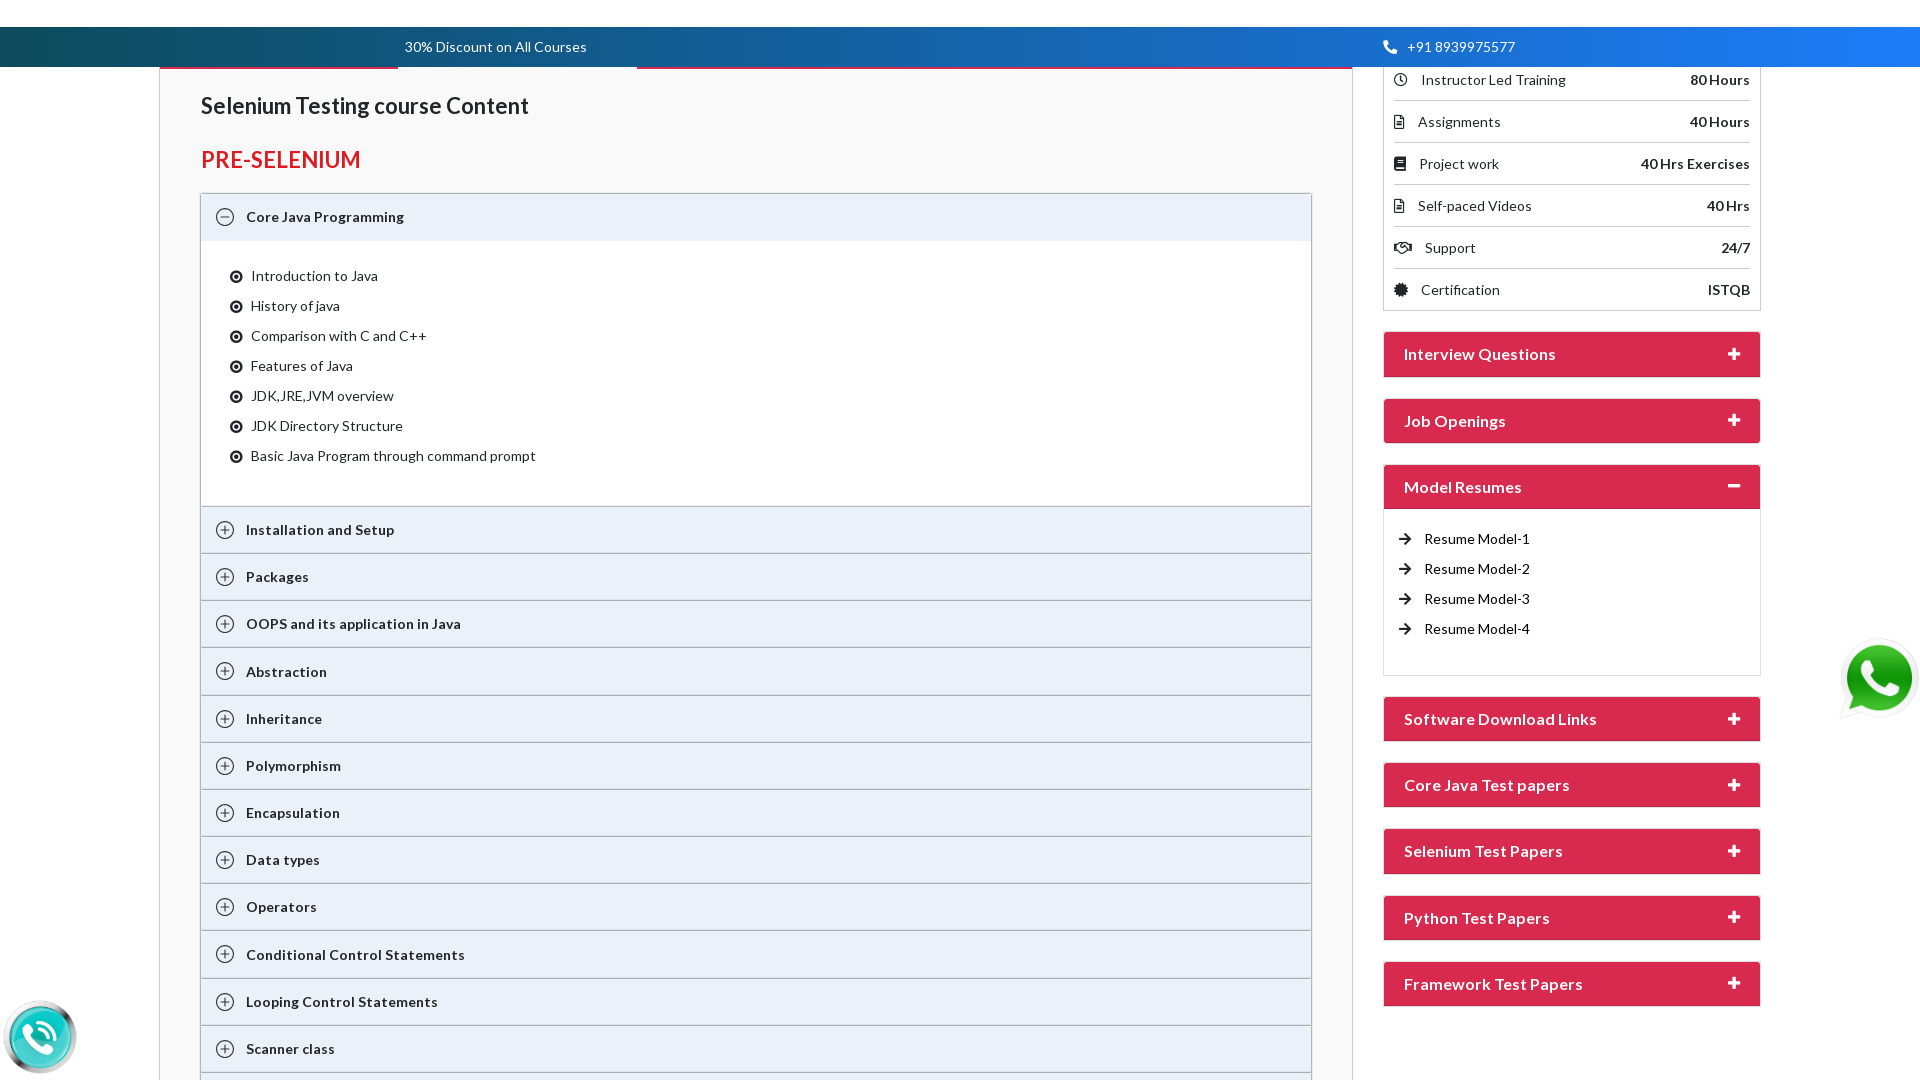

Pressed ArrowDown in context menu (iteration 3/4)
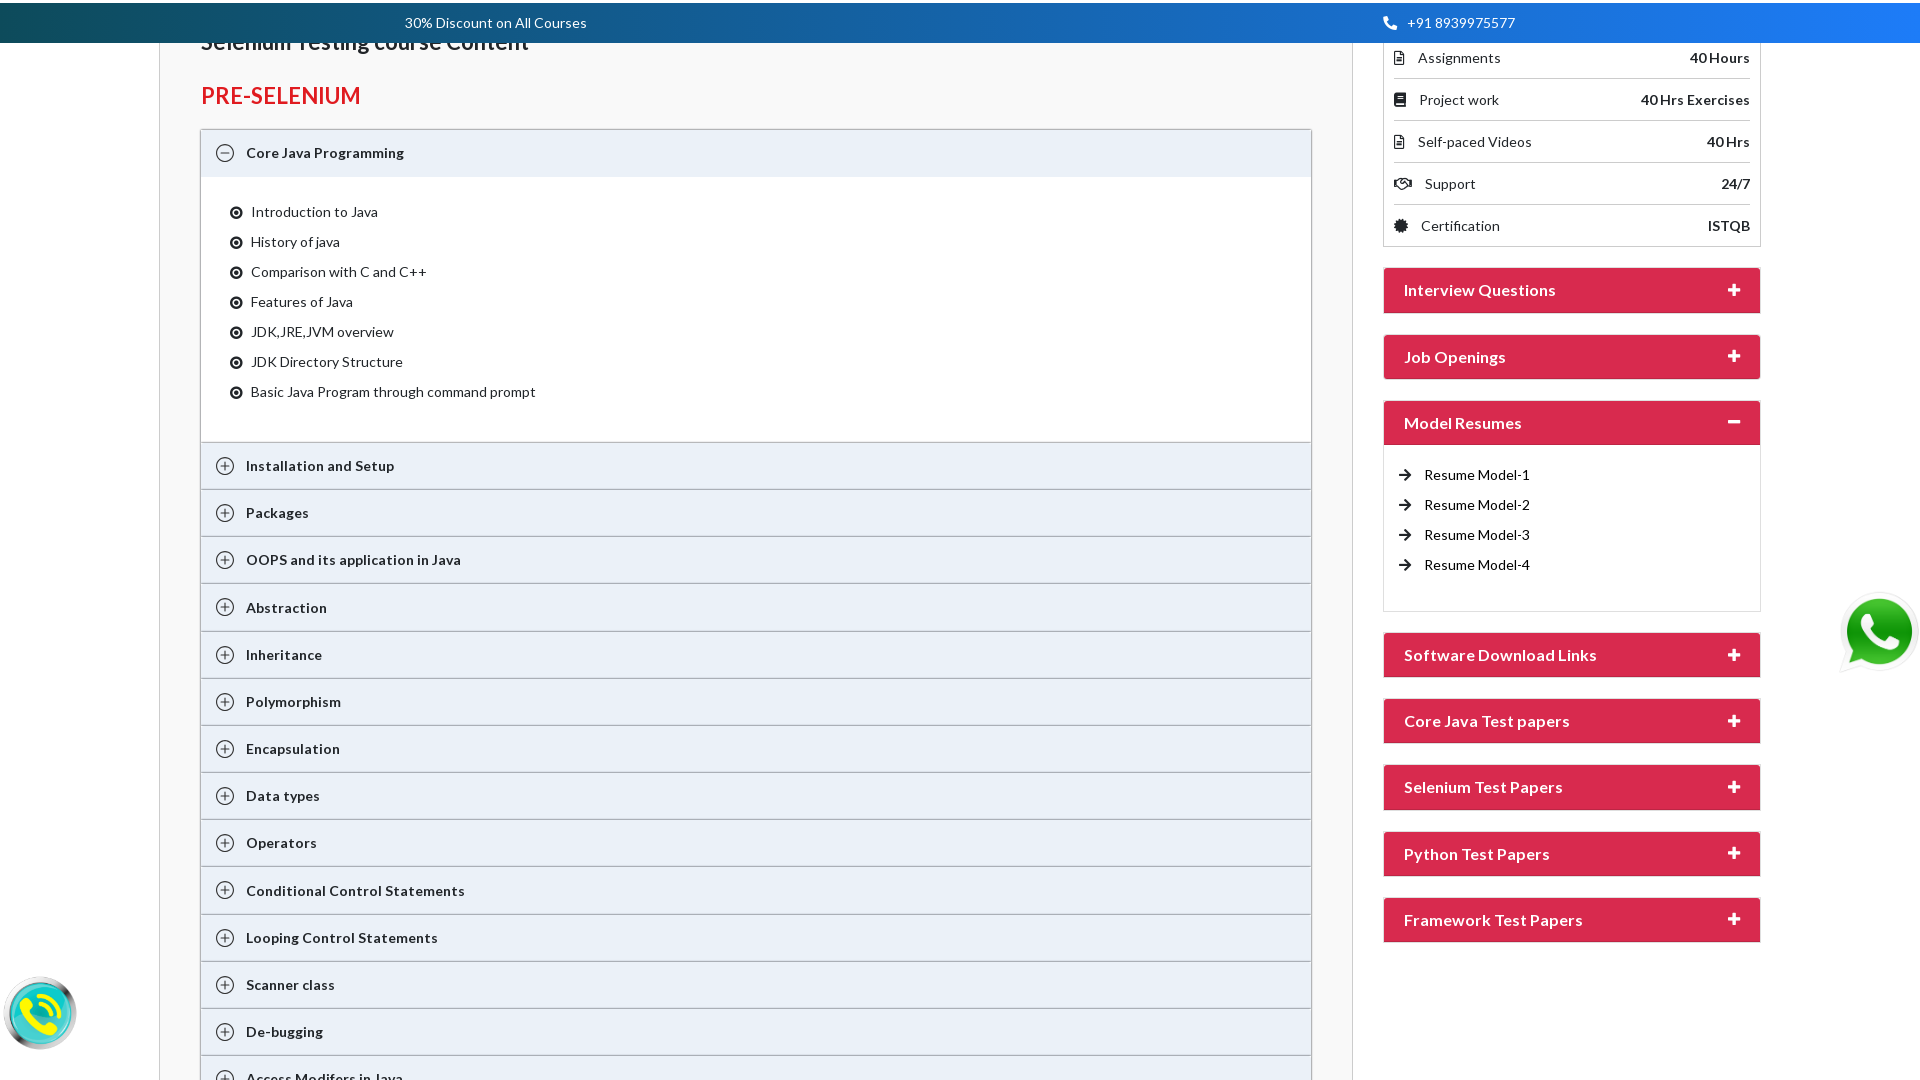

Pressed ArrowDown in context menu (iteration 4/4)
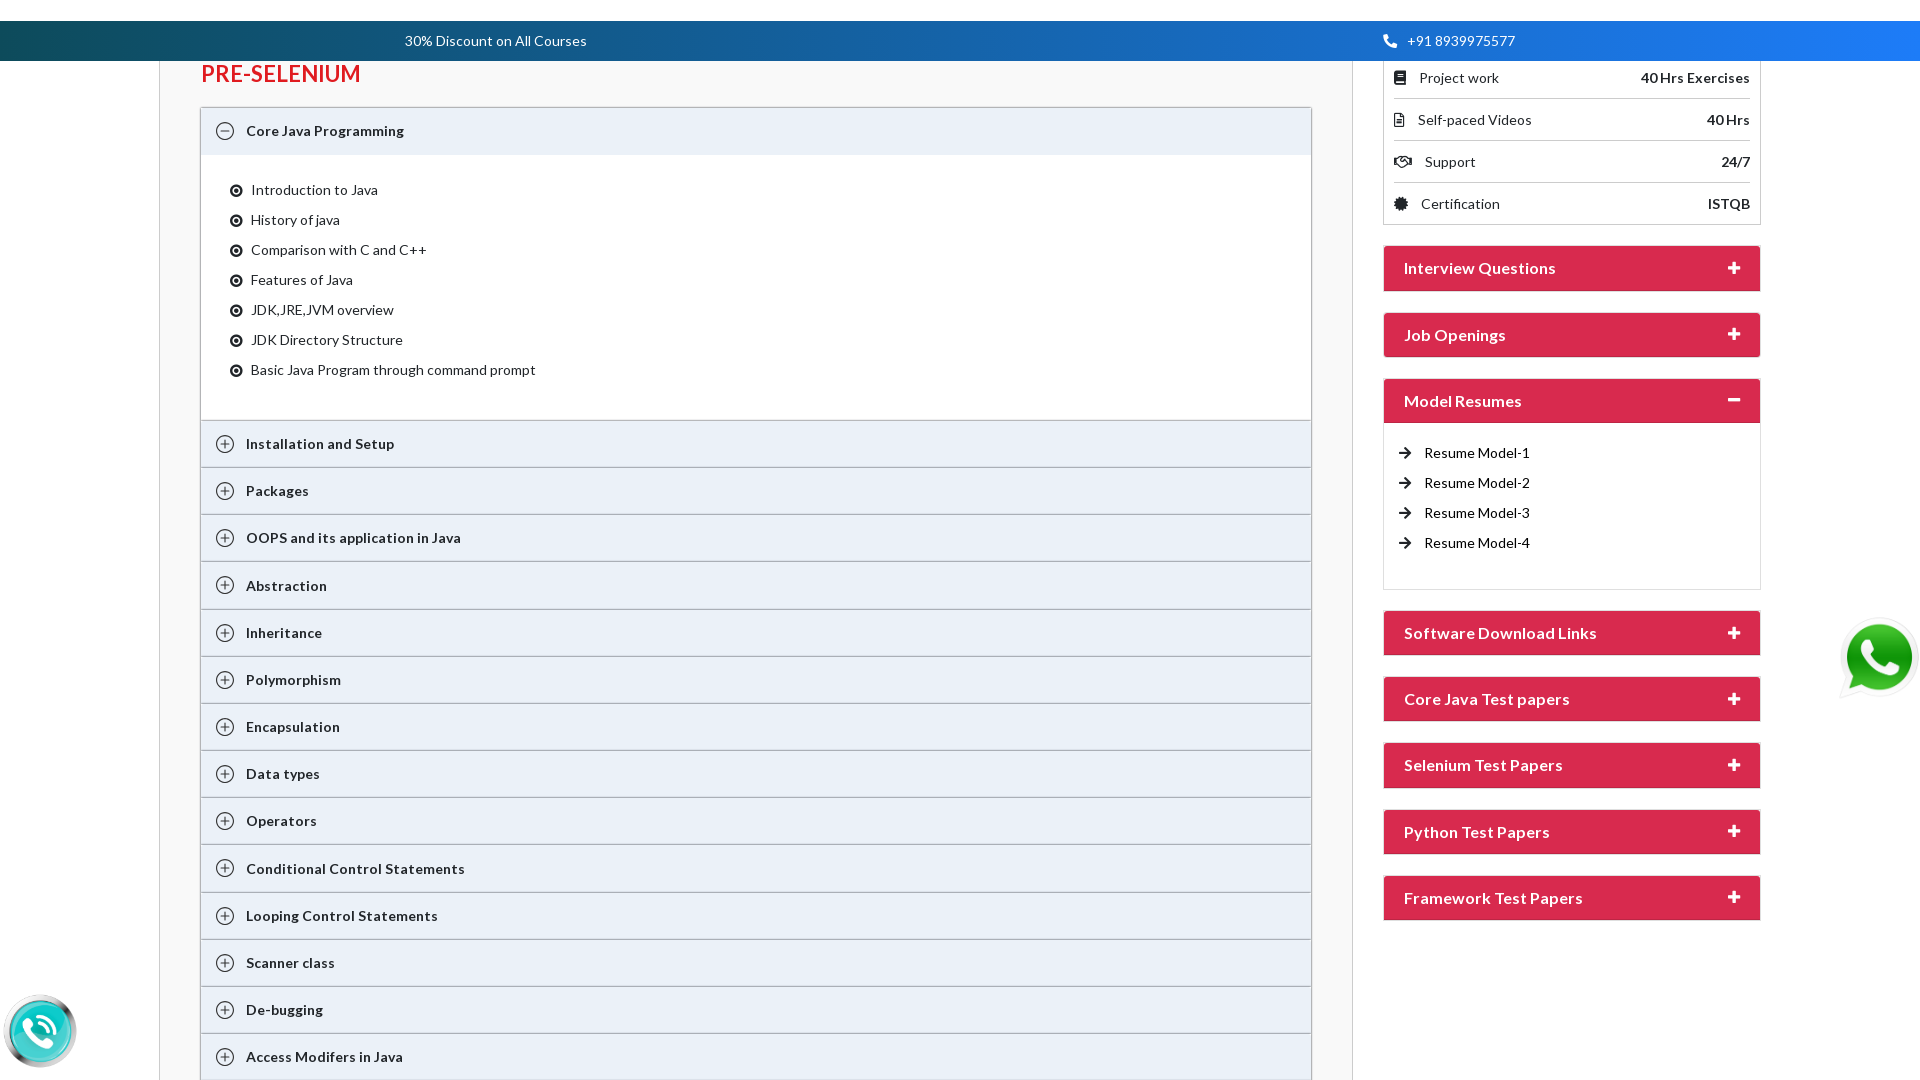

Waited 2 seconds for context menu interaction
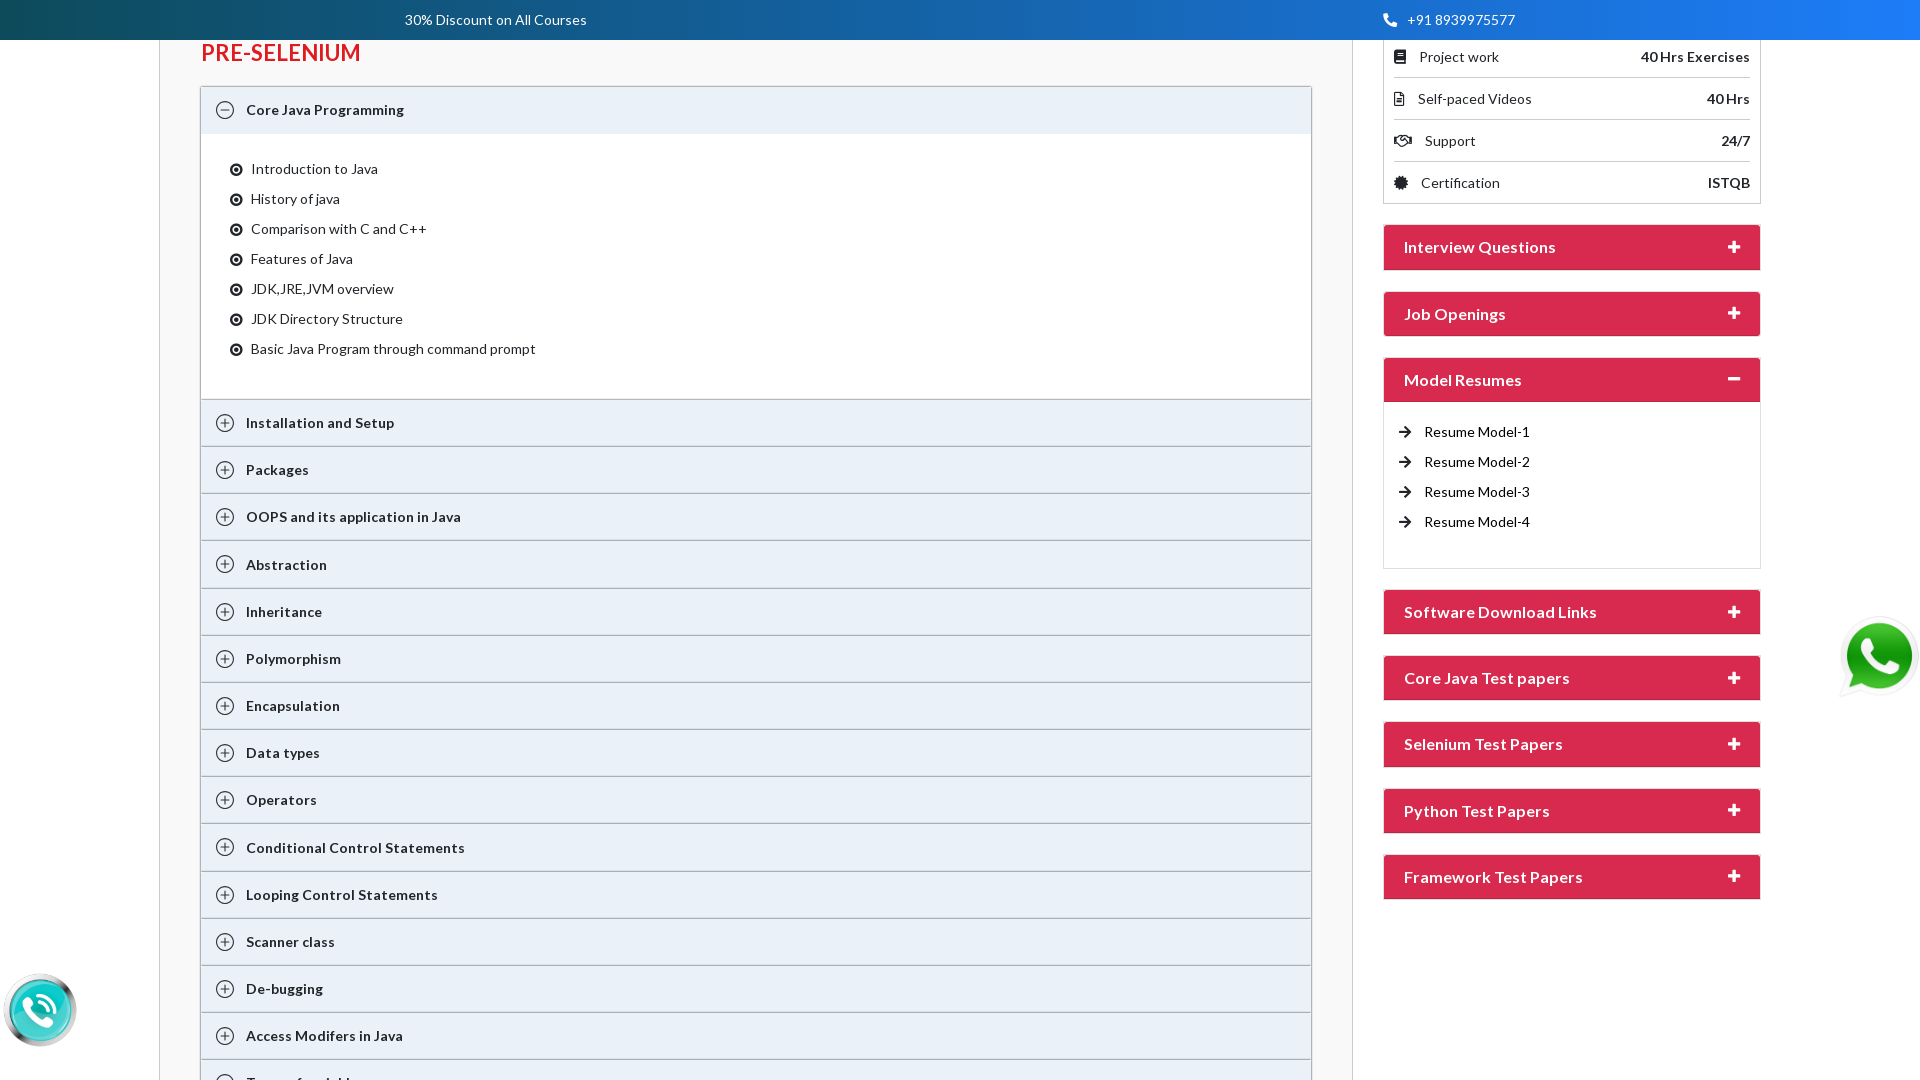

Pressed Enter to select the context menu option
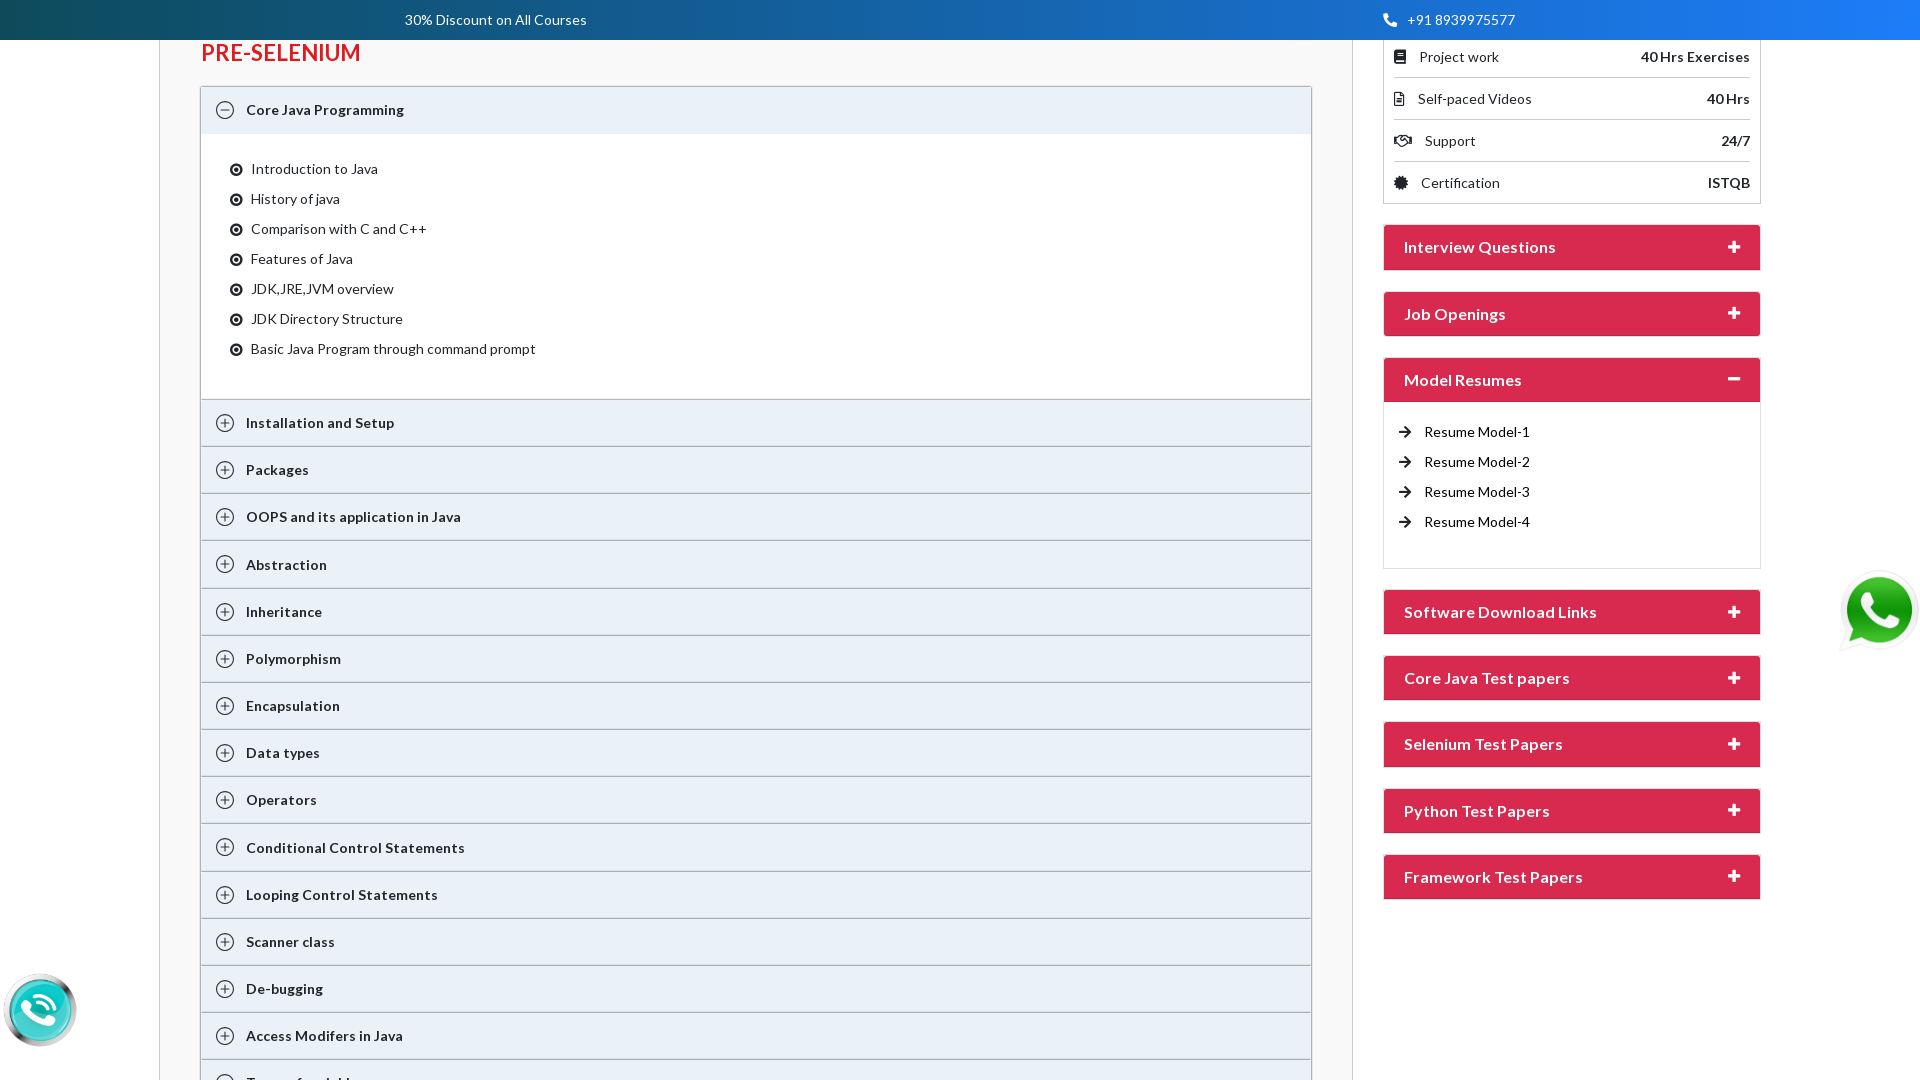

Waited 1 second for action to complete
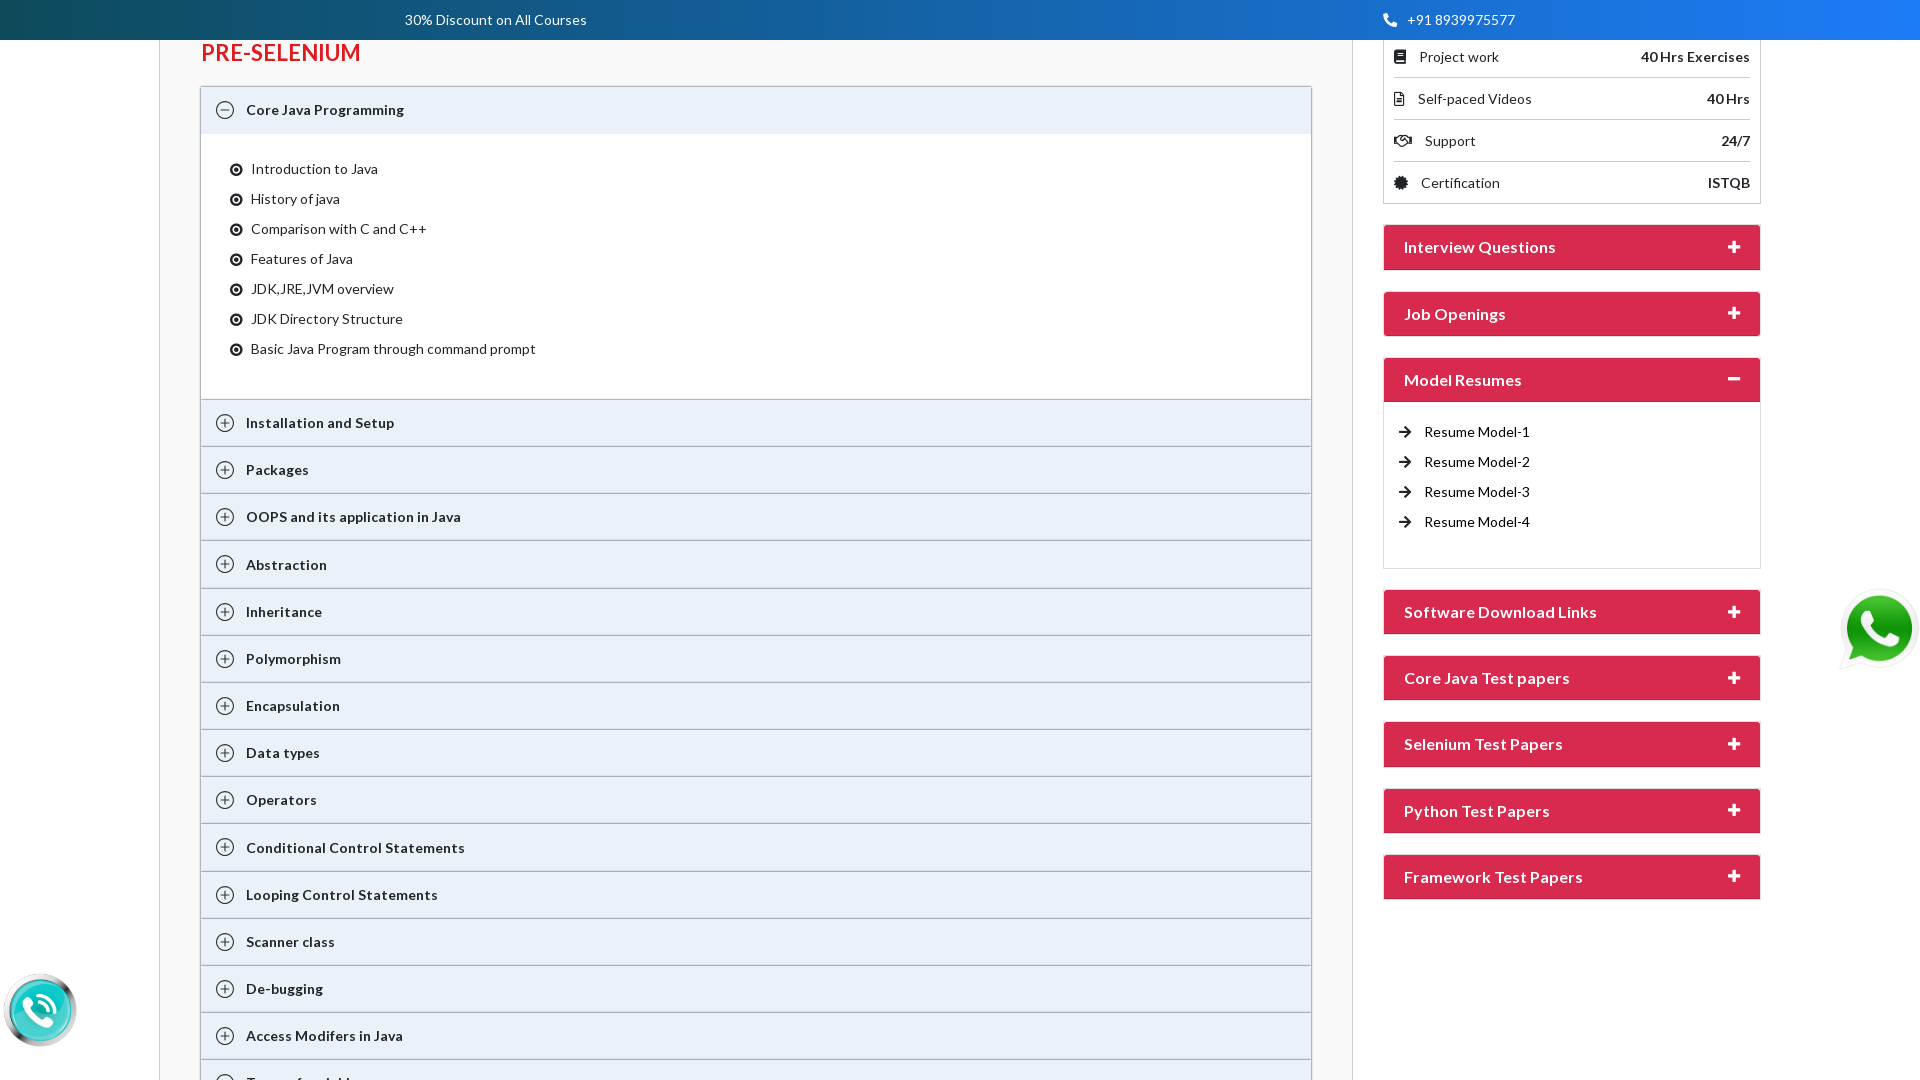

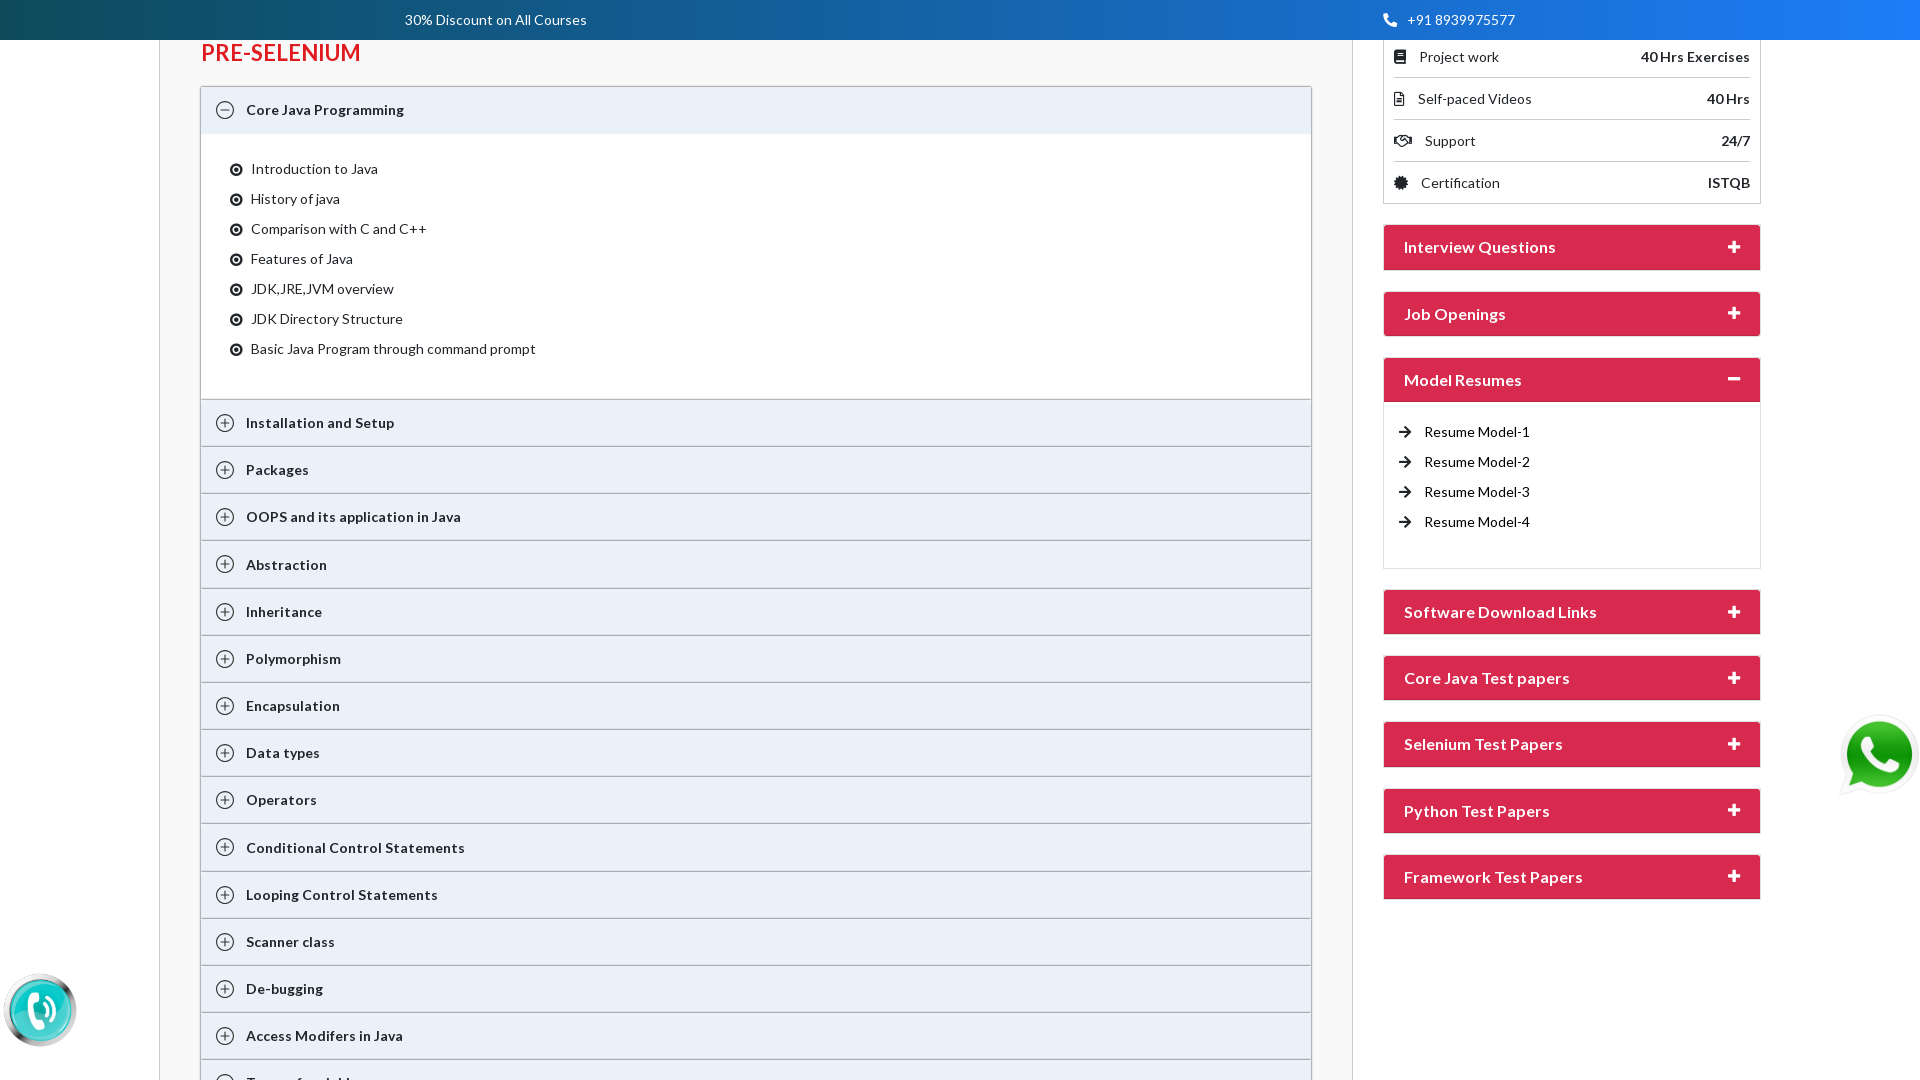